Tests checking if an element is selected by verifying the state of checkboxes on a test page

Starting URL: https://the-internet.herokuapp.com/checkboxes

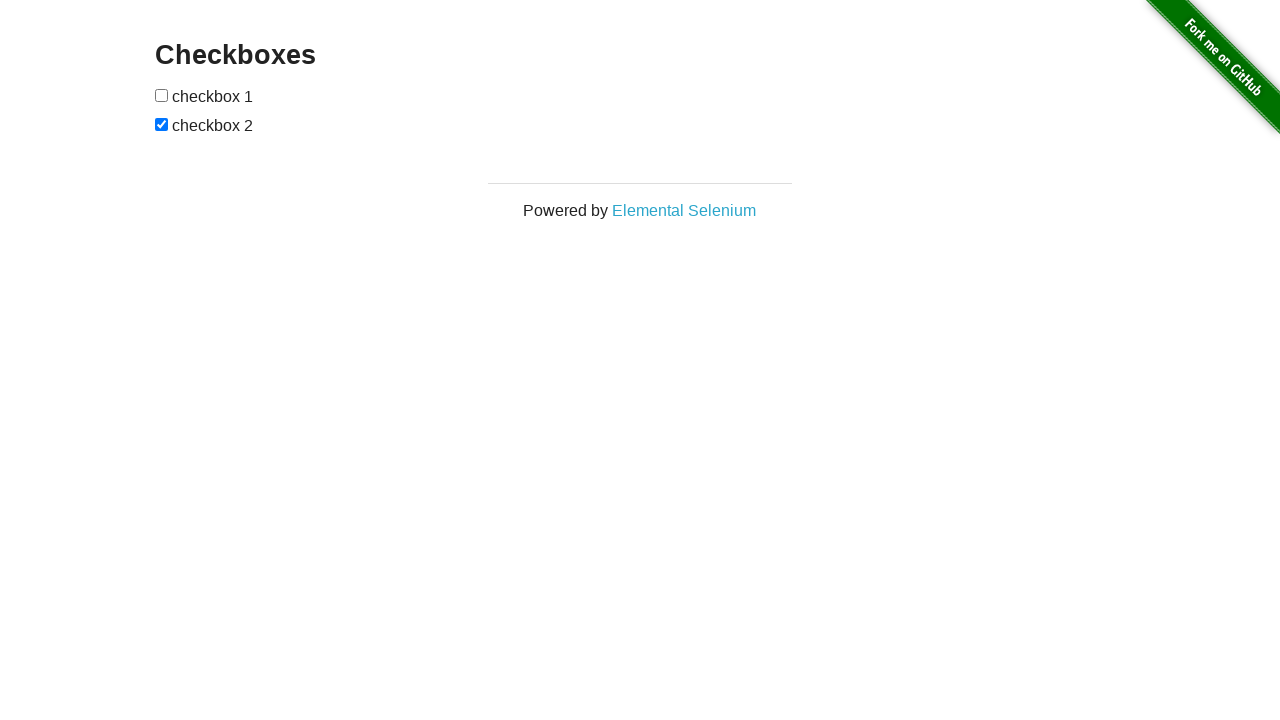

Waited for checkboxes to load on the page
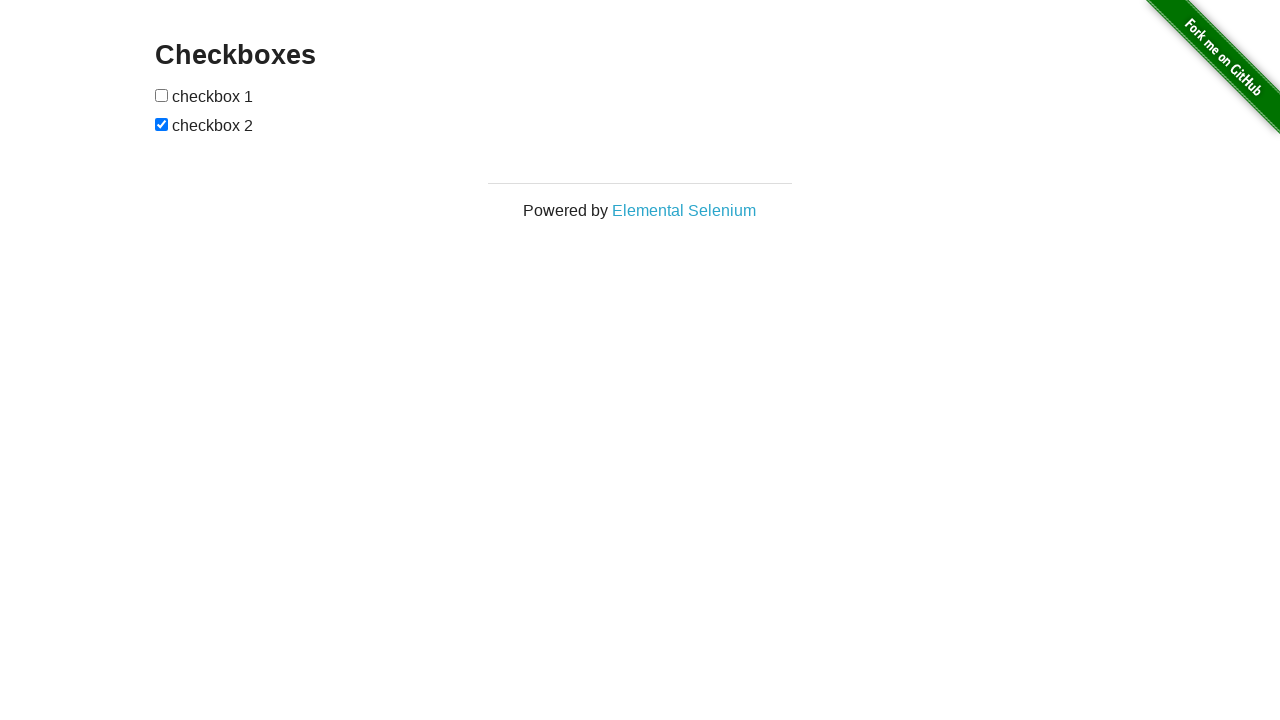

Clicked the first checkbox to toggle its selection state at (162, 95) on input[type='checkbox']:first-of-type
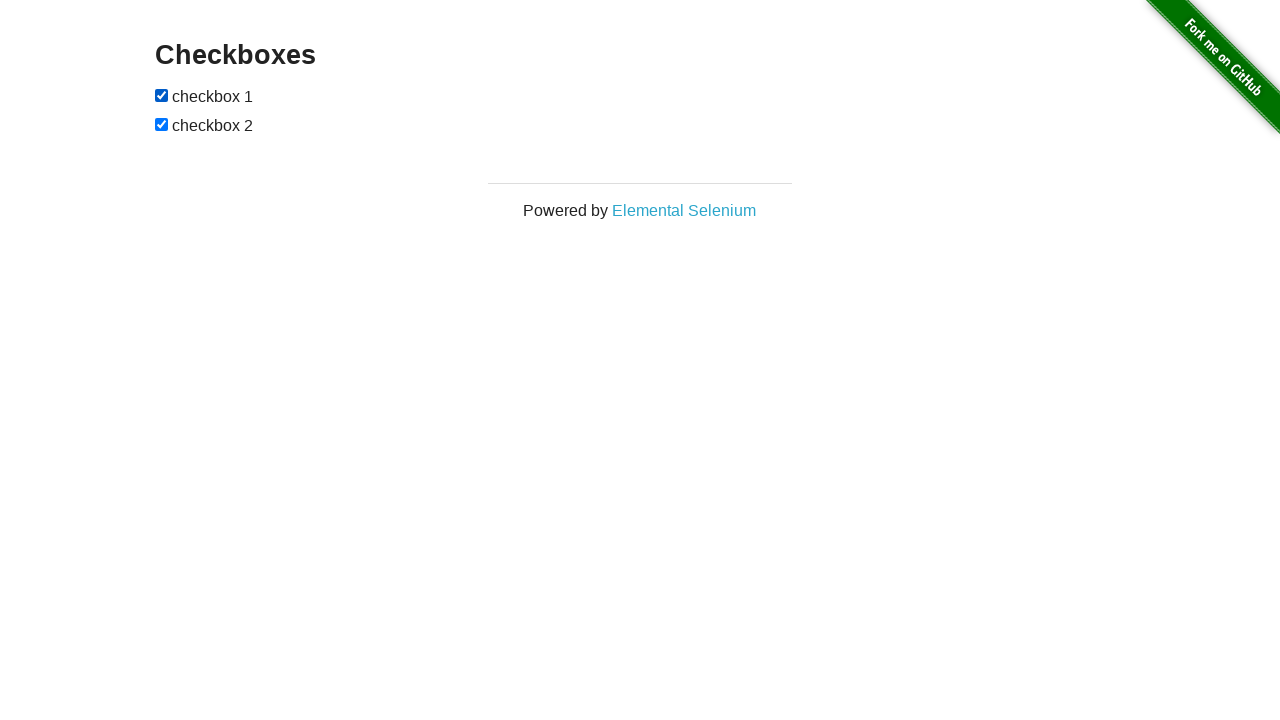

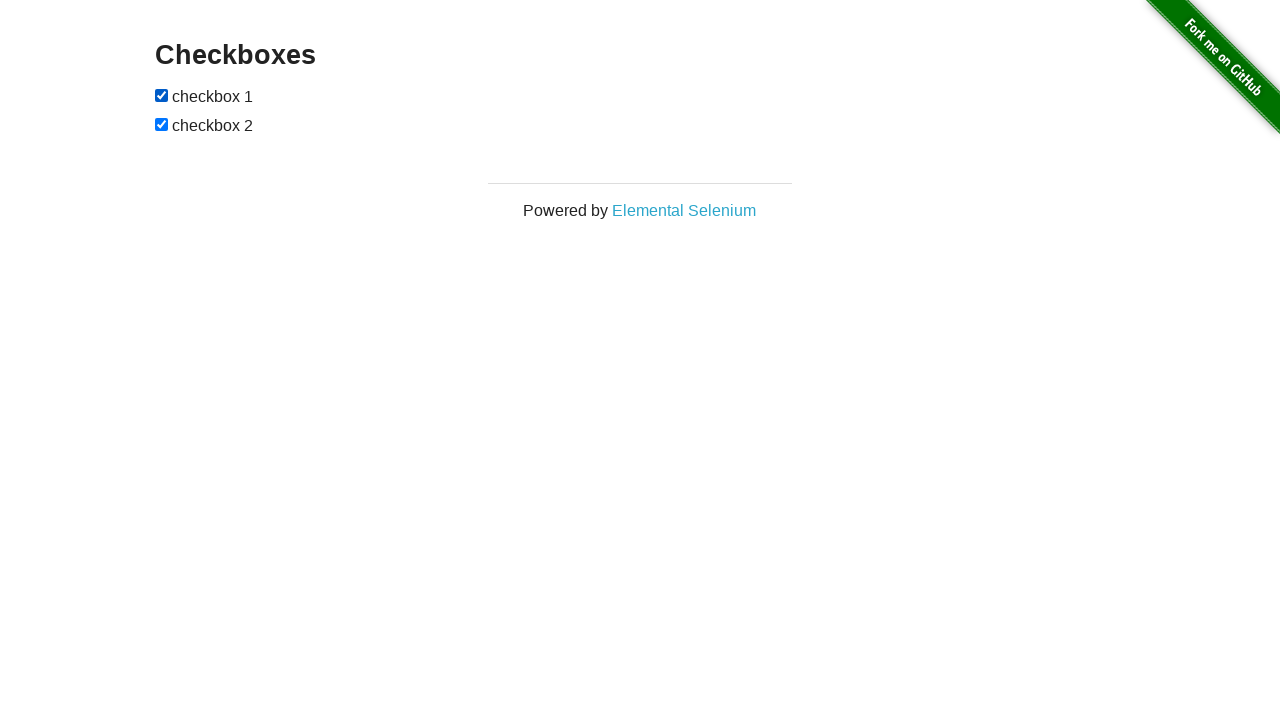